Tests JavaScript alert handling by entering a name, triggering an alert and accepting it, then triggering a confirm dialog and dismissing it

Starting URL: https://rahulshettyacademy.com/AutomationPractice

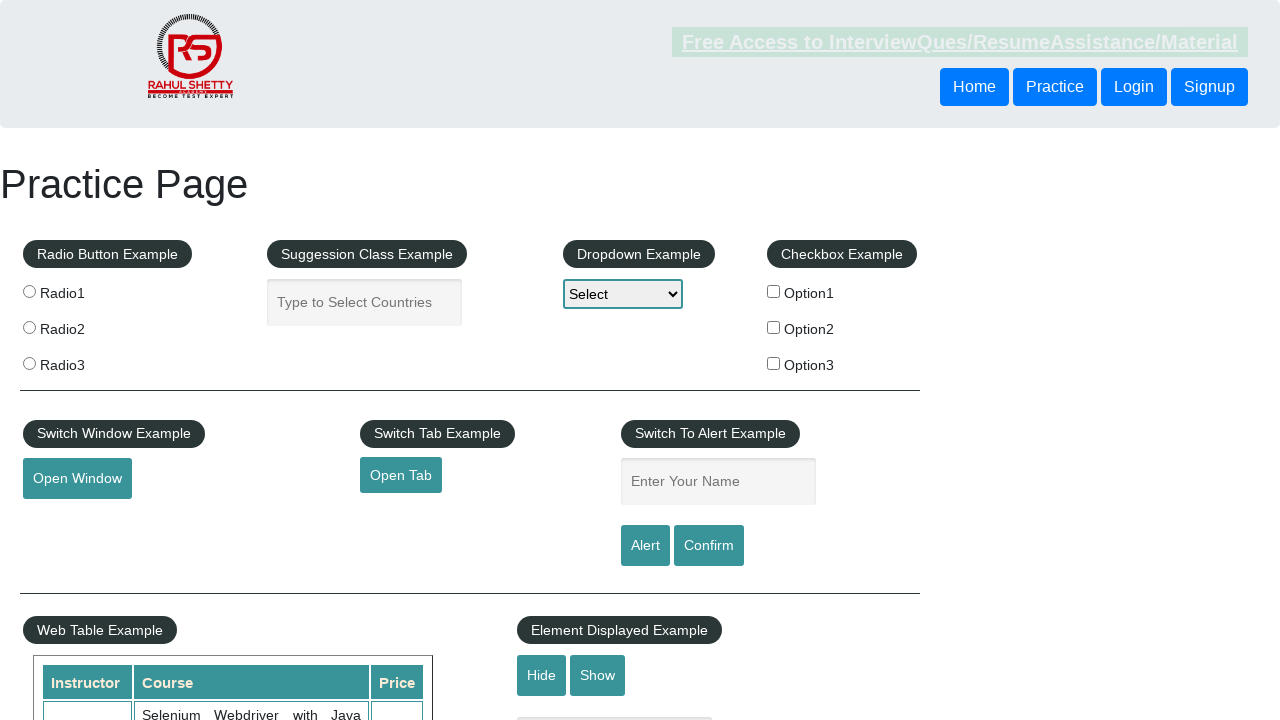

Entered 'Mike' in the name input field on #name
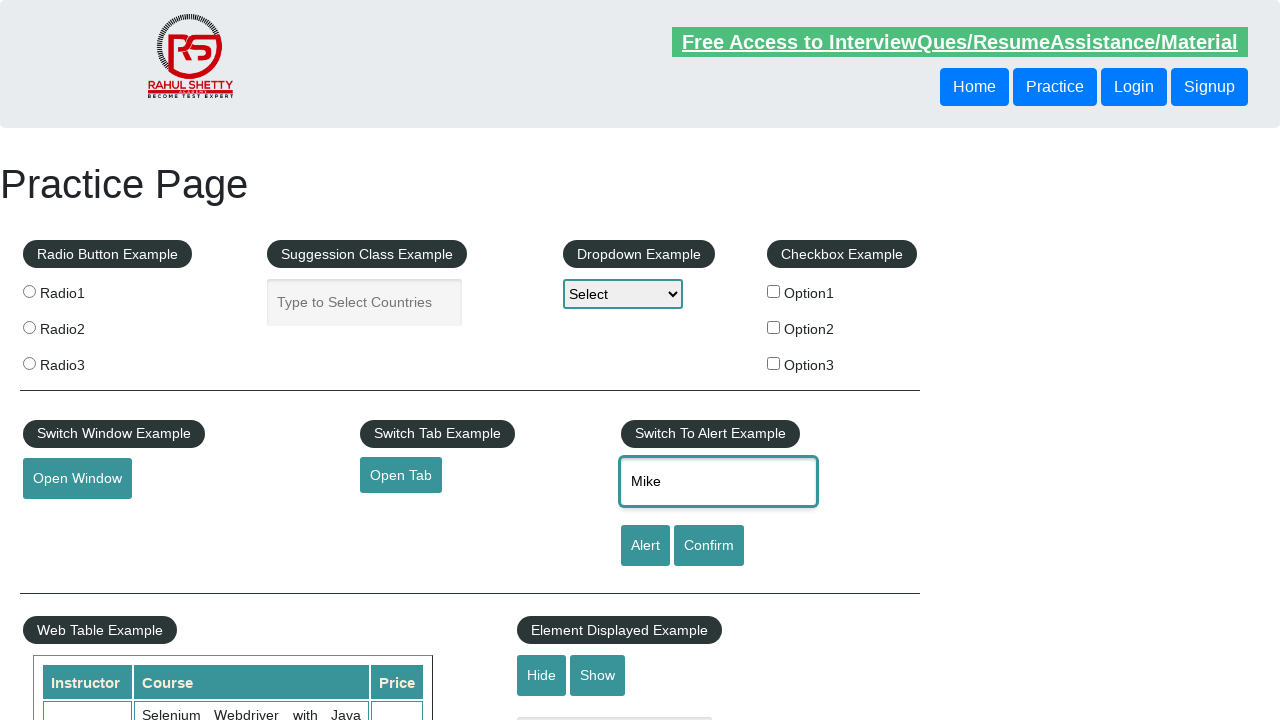

Clicked alert button to trigger JavaScript alert at (645, 546) on input[id='alertbtn']
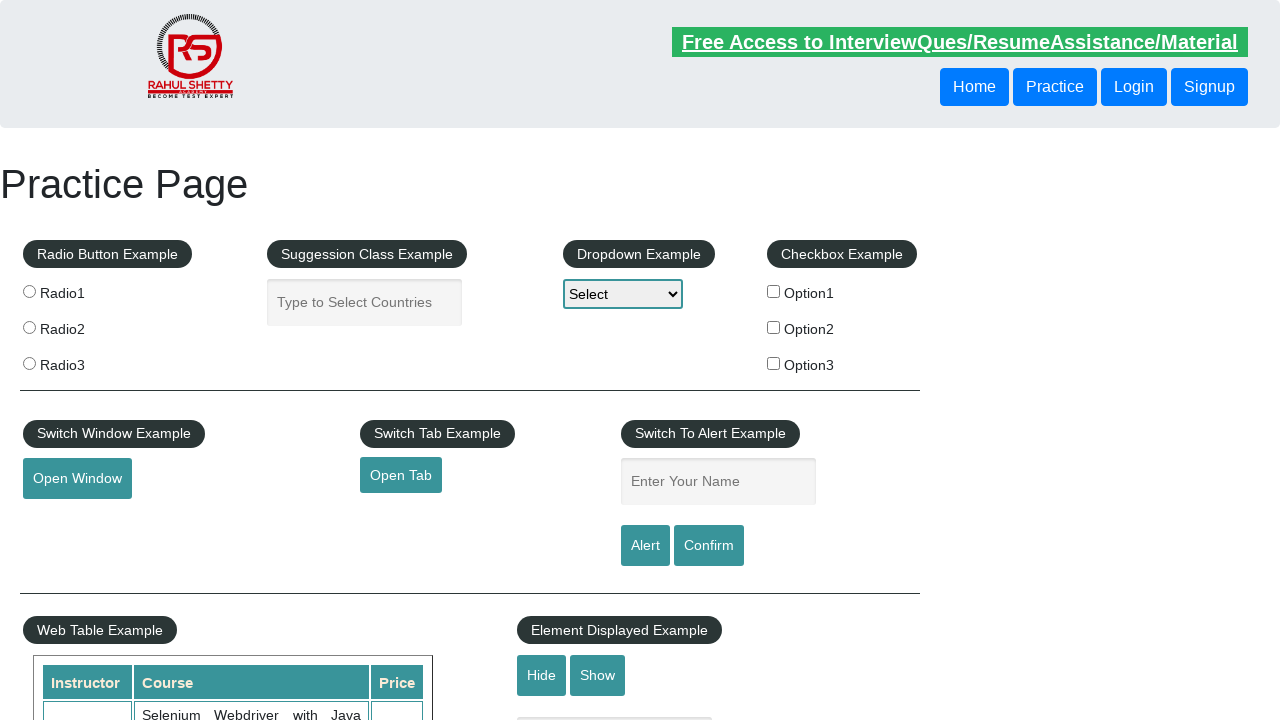

Accepted the JavaScript alert dialog
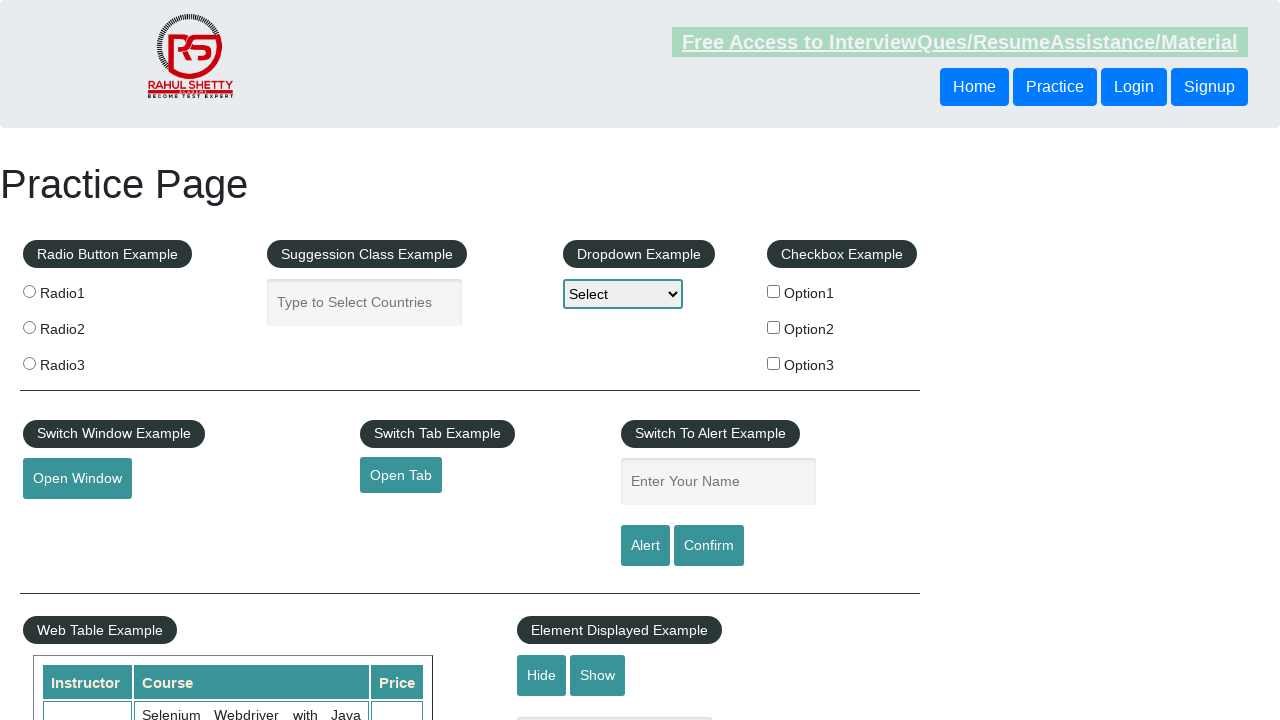

Clicked confirm button to trigger confirm dialog at (709, 546) on #confirmbtn
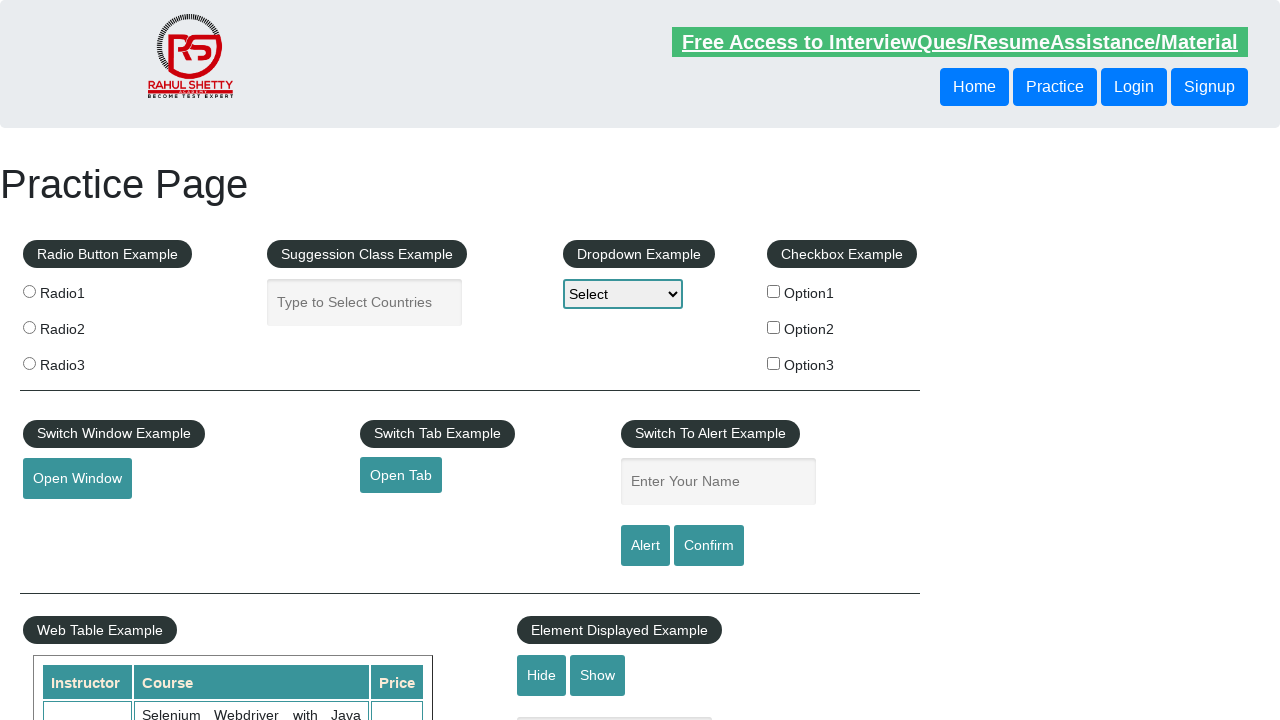

Dismissed the confirm dialog
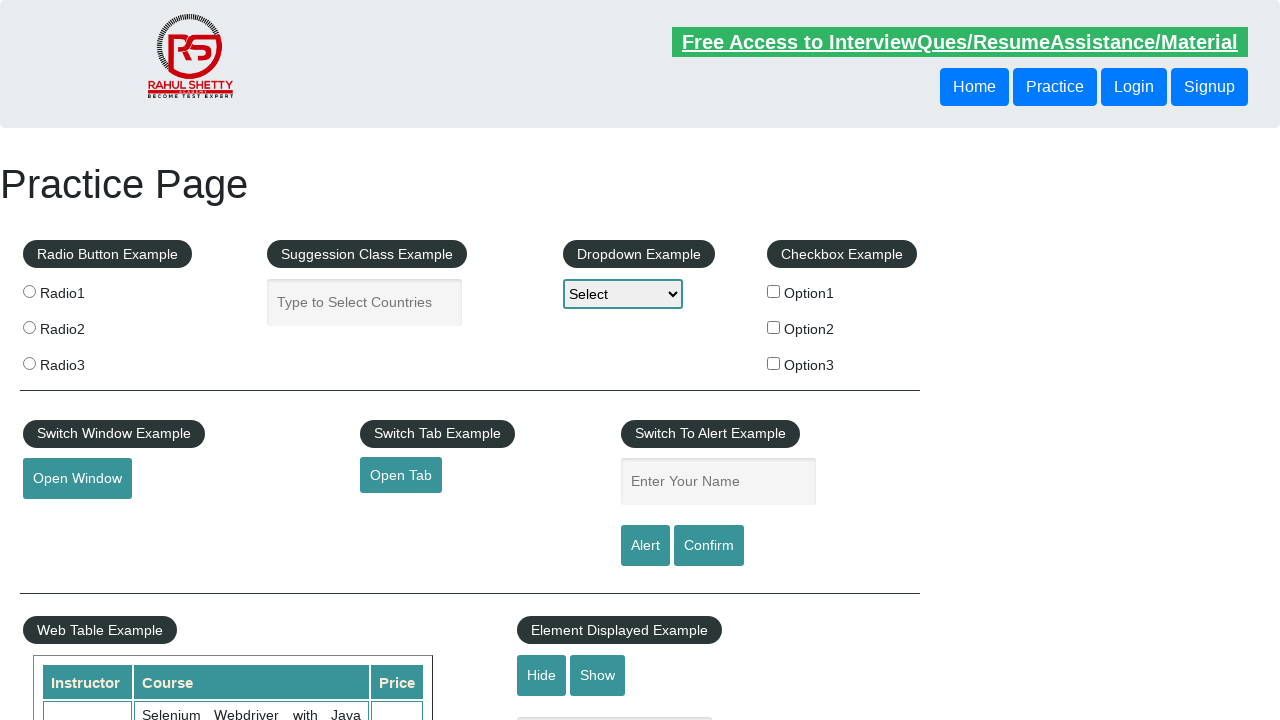

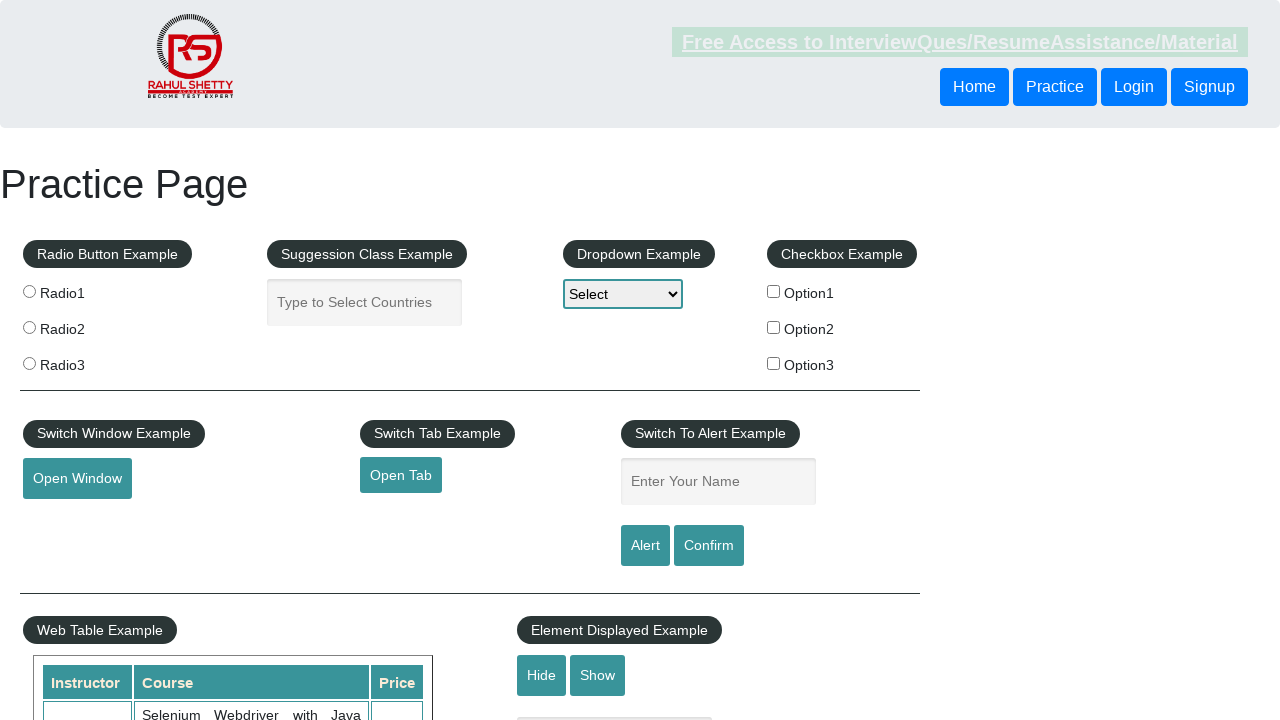